Tests checkbox functionality by verifying initial states of two checkboxes, clicking to toggle their selection states, and confirming the changes were applied correctly.

Starting URL: https://practice.cydeo.com/checkboxes

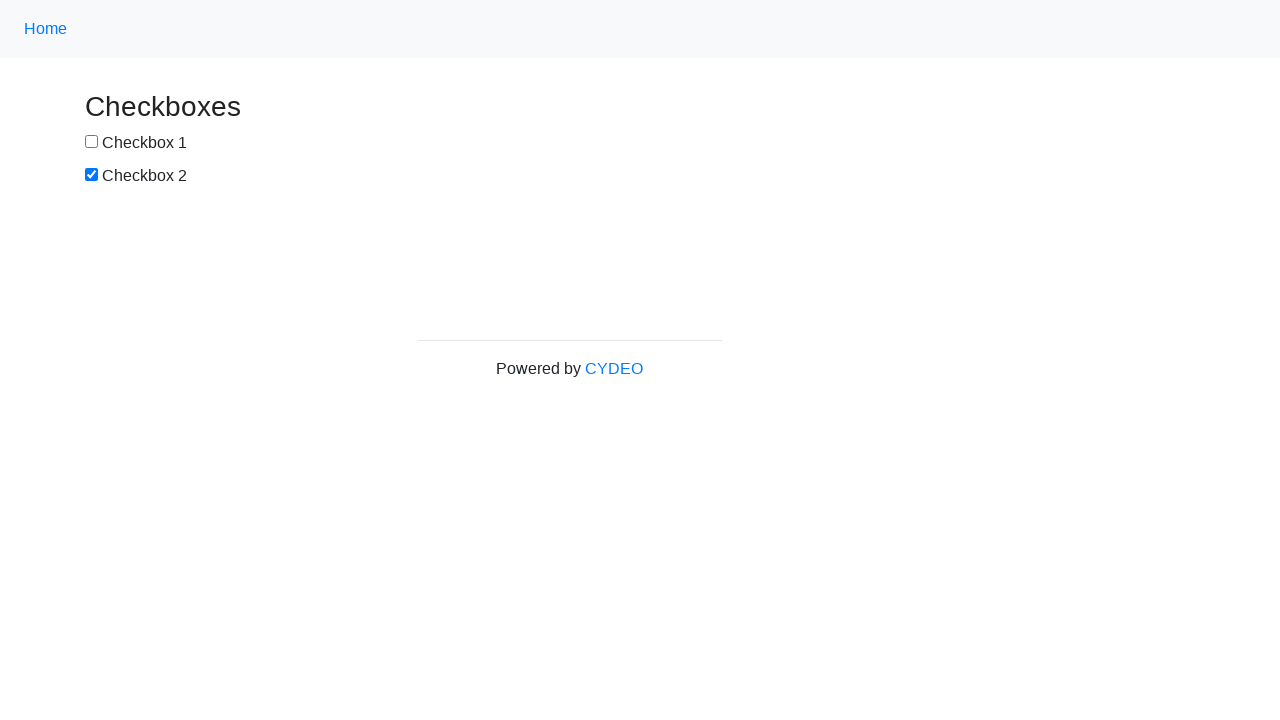

Located checkbox1 element
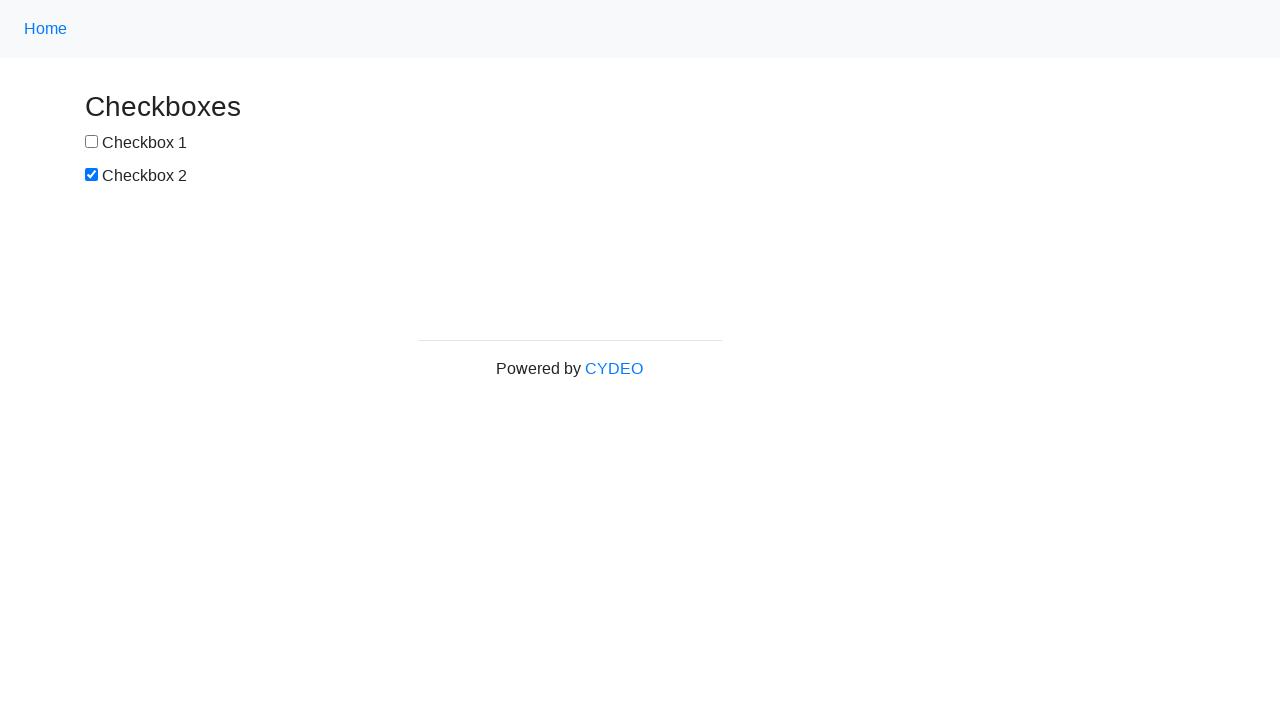

Located checkbox2 element
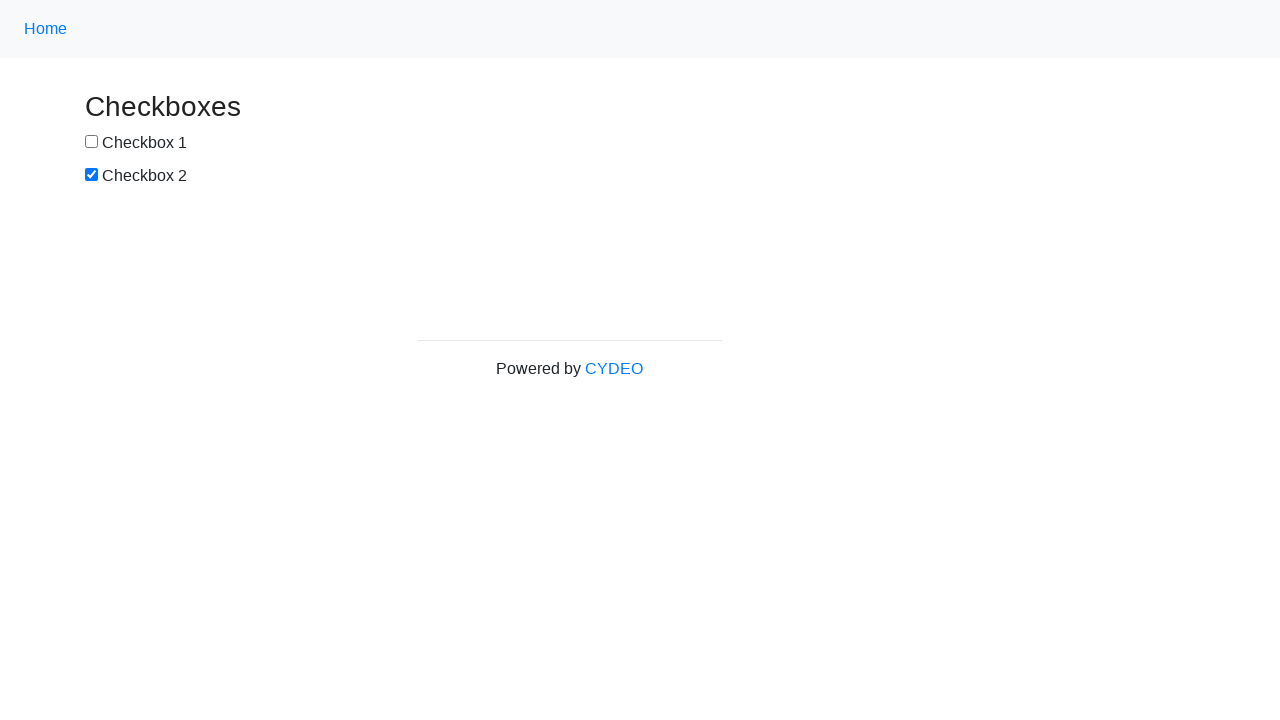

Verified checkbox1 is not selected by default
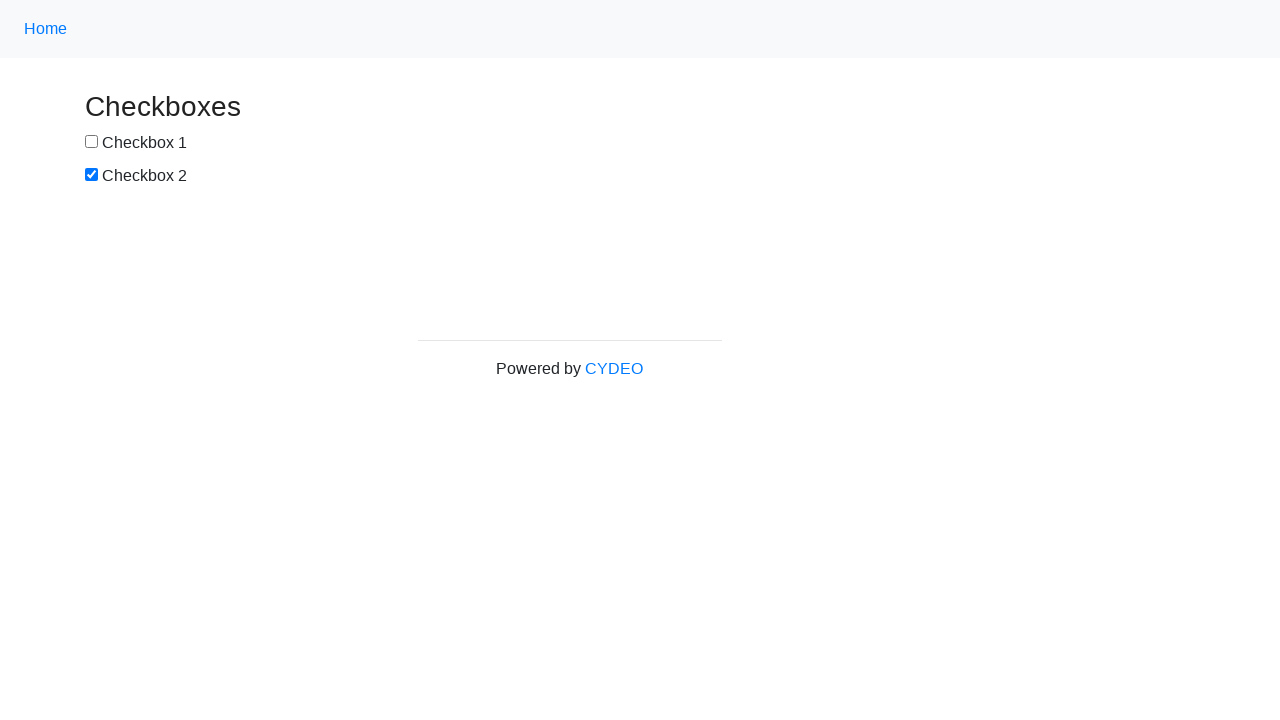

Verified checkbox2 is selected by default
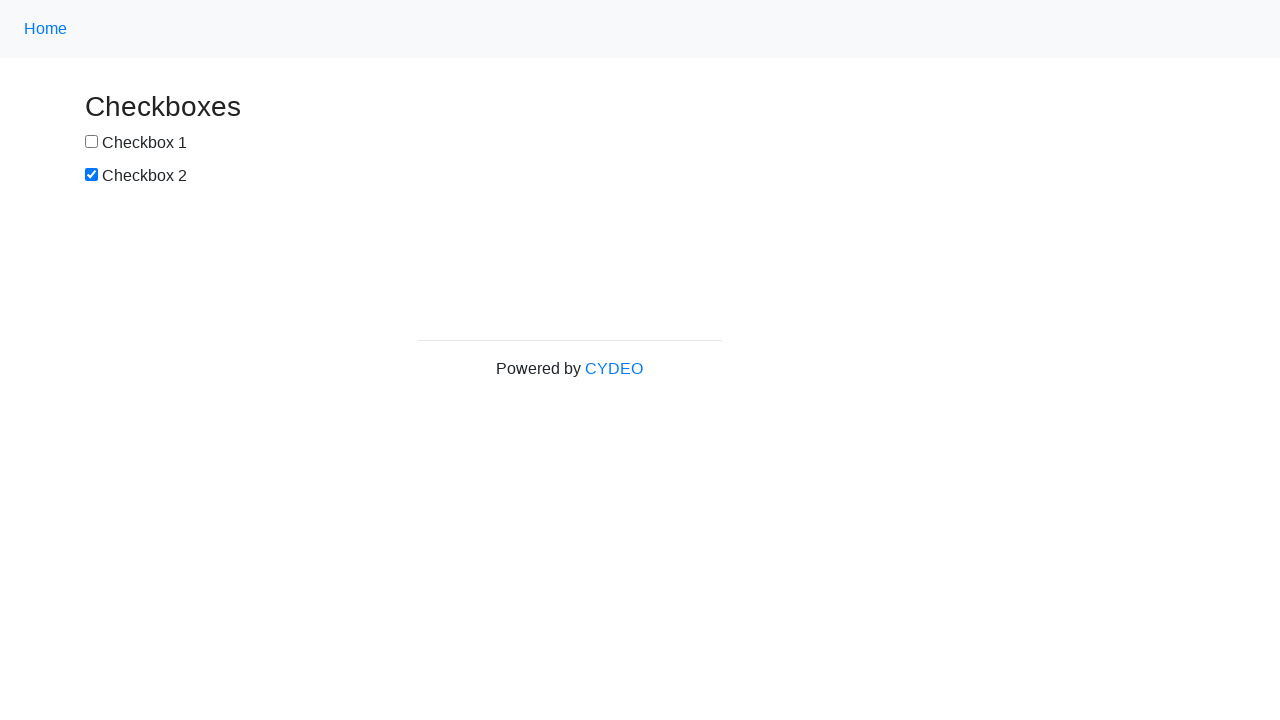

Clicked checkbox1 to select it at (92, 142) on input[name='checkbox1']
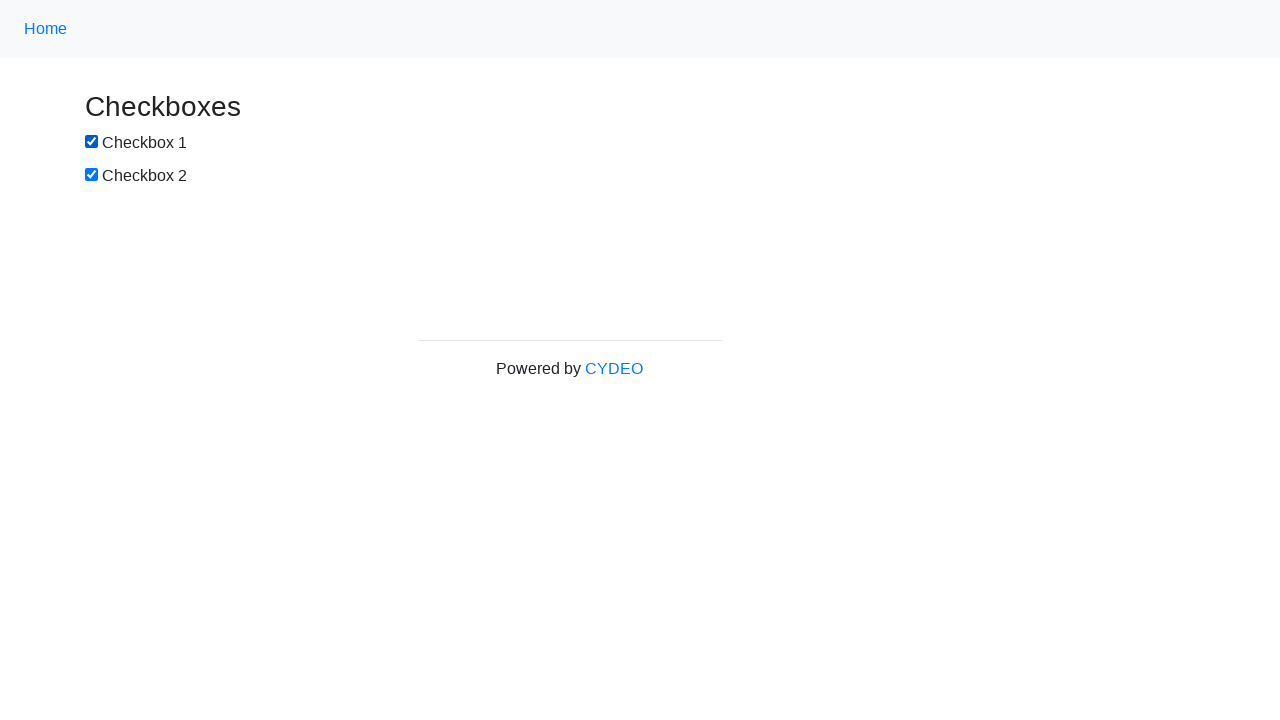

Clicked checkbox2 to deselect it at (92, 175) on input[name='checkbox2']
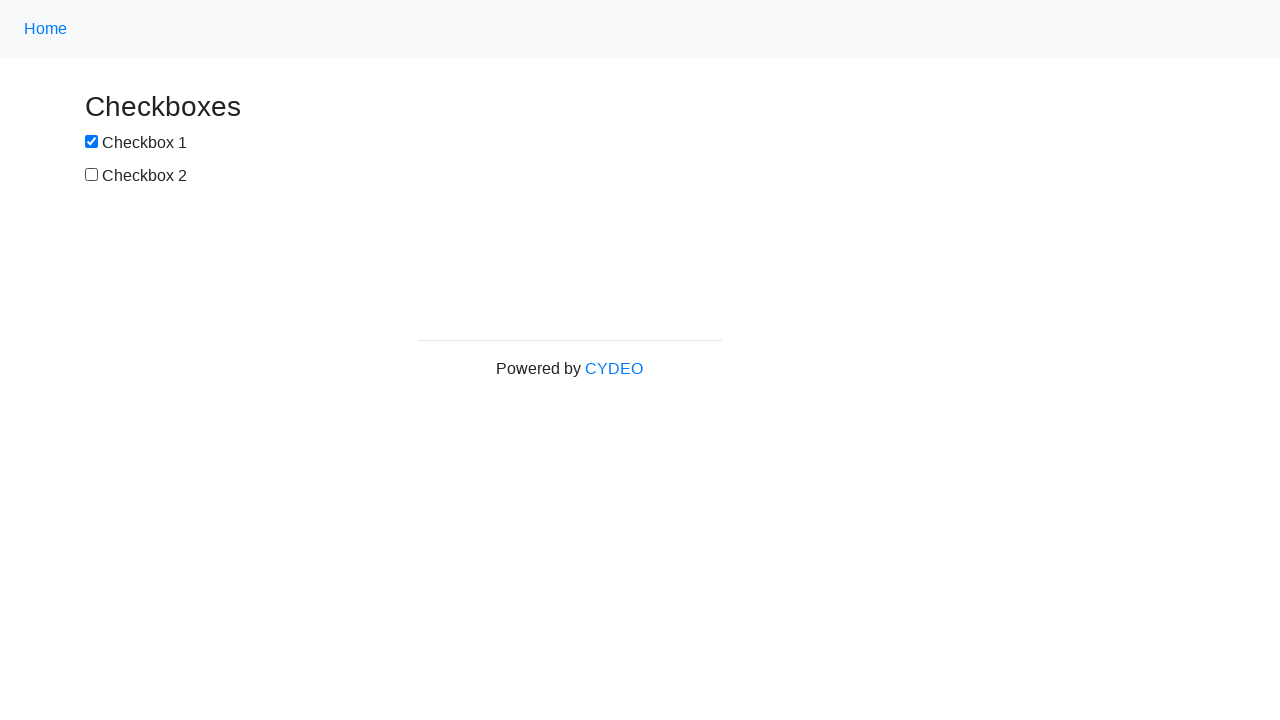

Verified checkbox1 is now selected after clicking
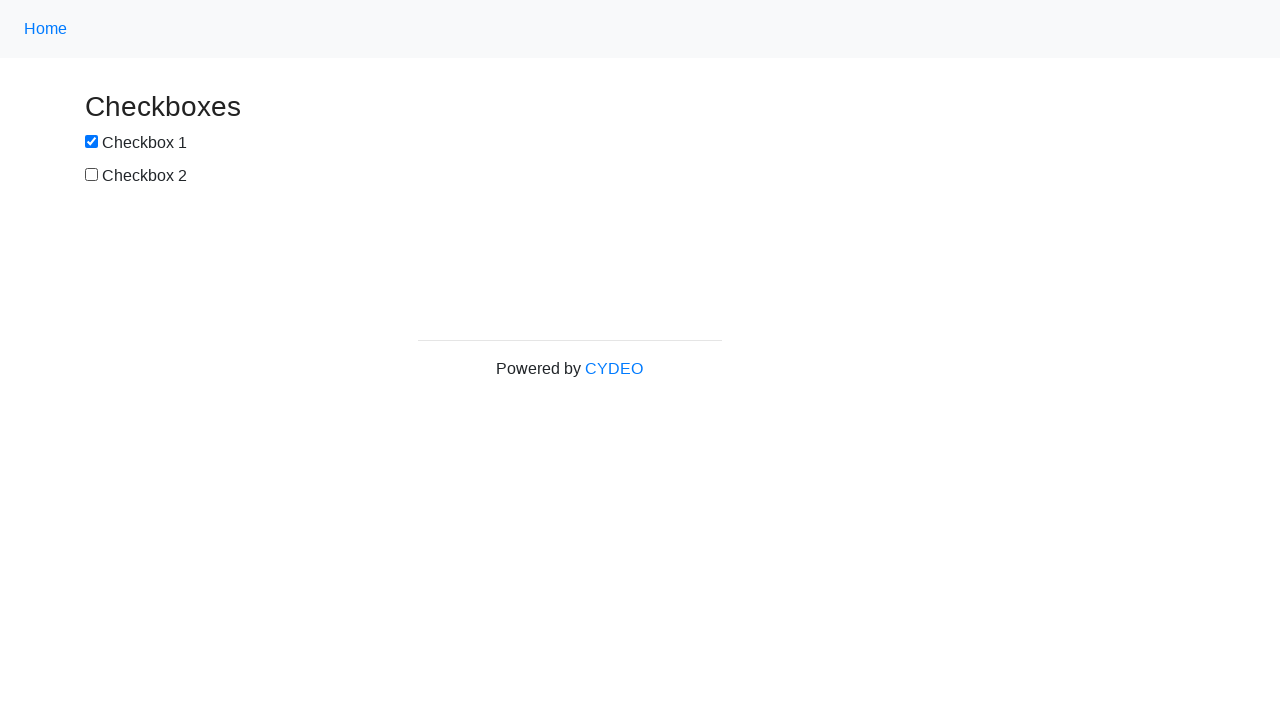

Verified checkbox2 is now deselected after clicking
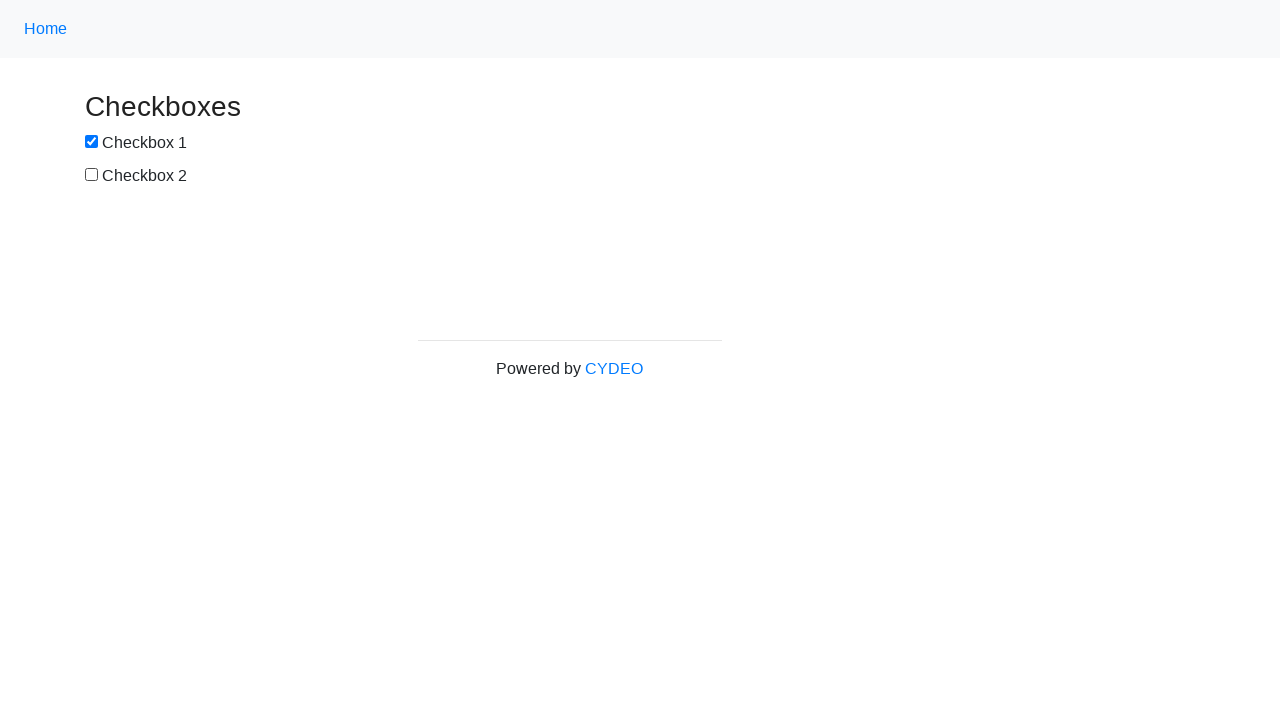

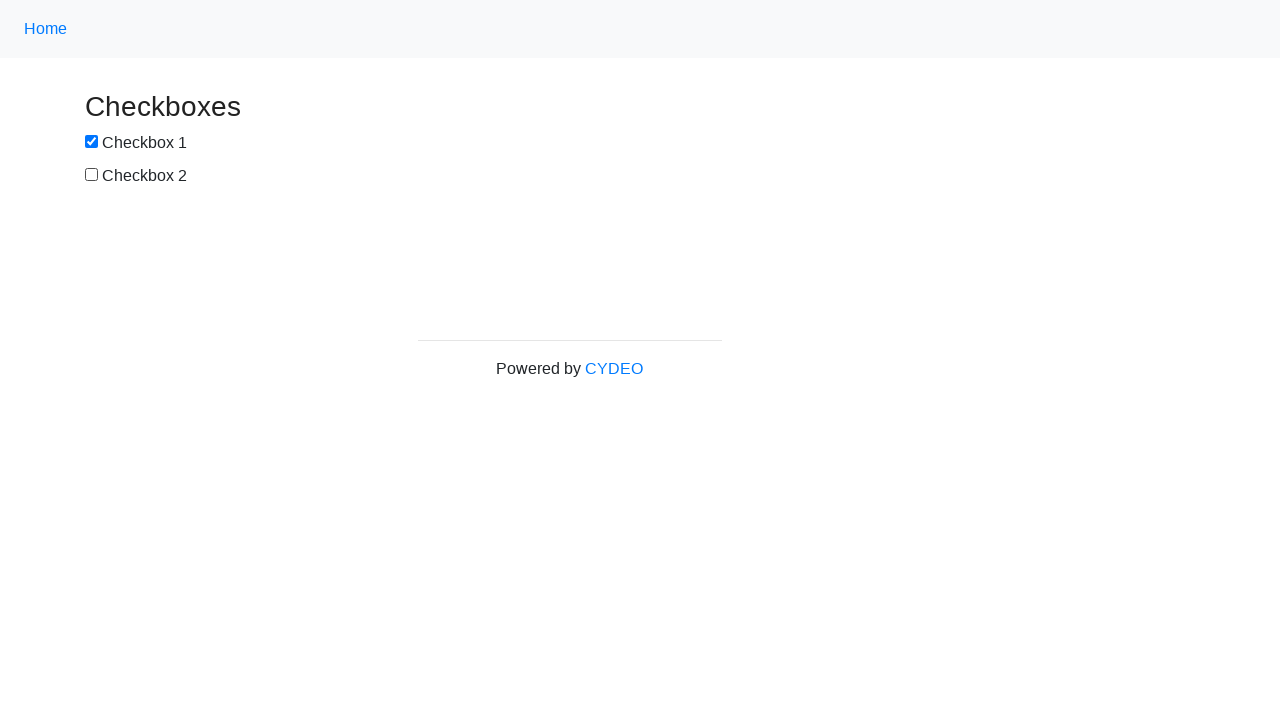